Tests scrolling functionality on a practice page by scrolling the window and a table element, then verifying that the sum of values in a table column matches the displayed total amount.

Starting URL: https://rahulshettyacademy.com/AutomationPractice/

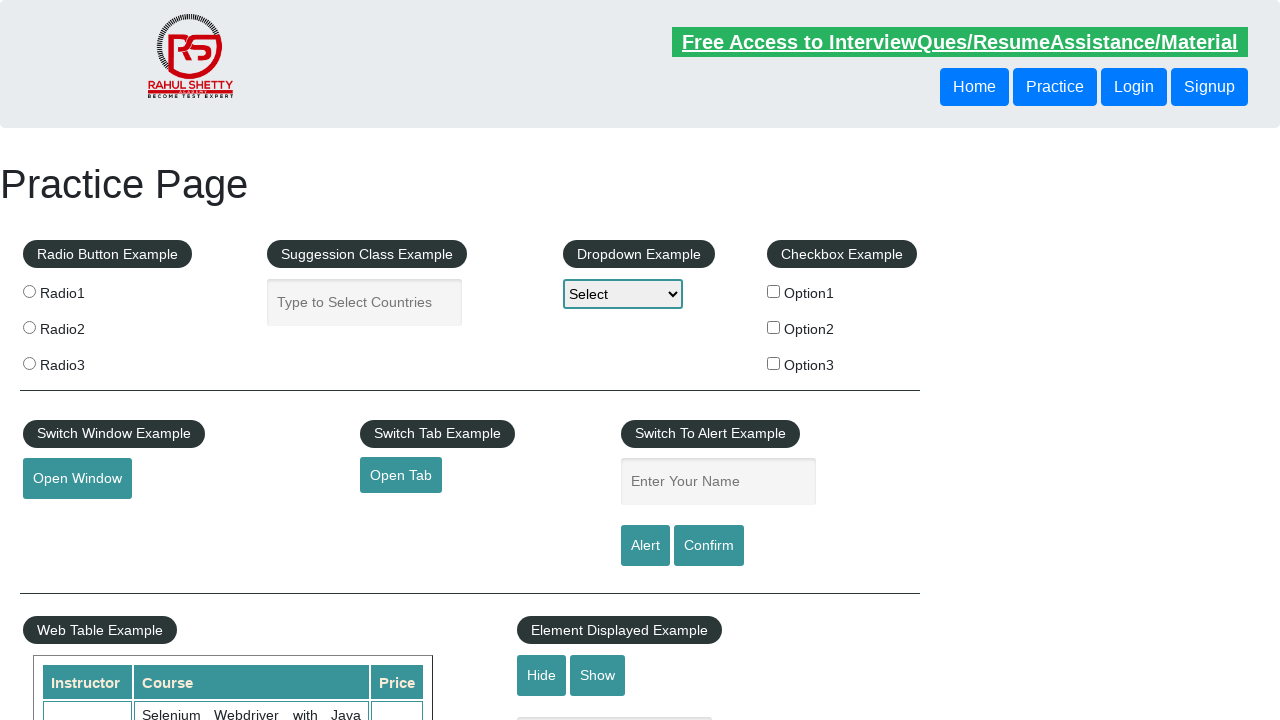

Navigated to AutomationPractice page
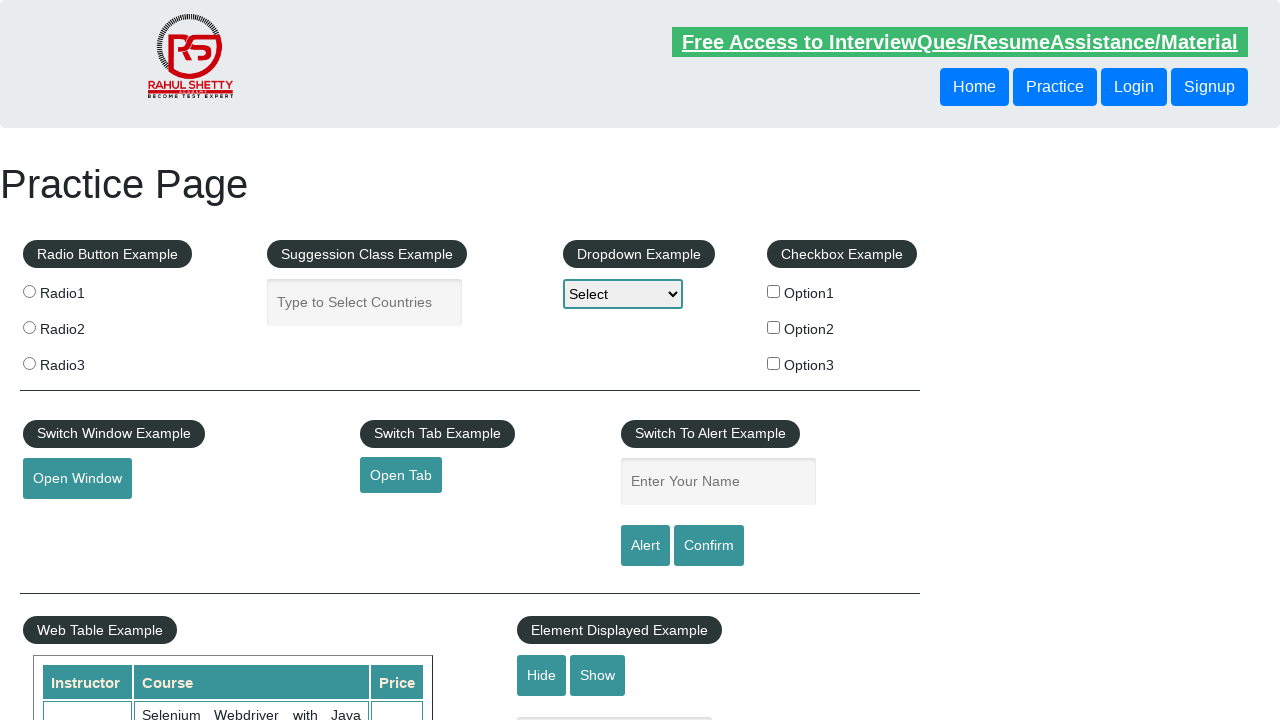

Scrolled window down by 500 pixels
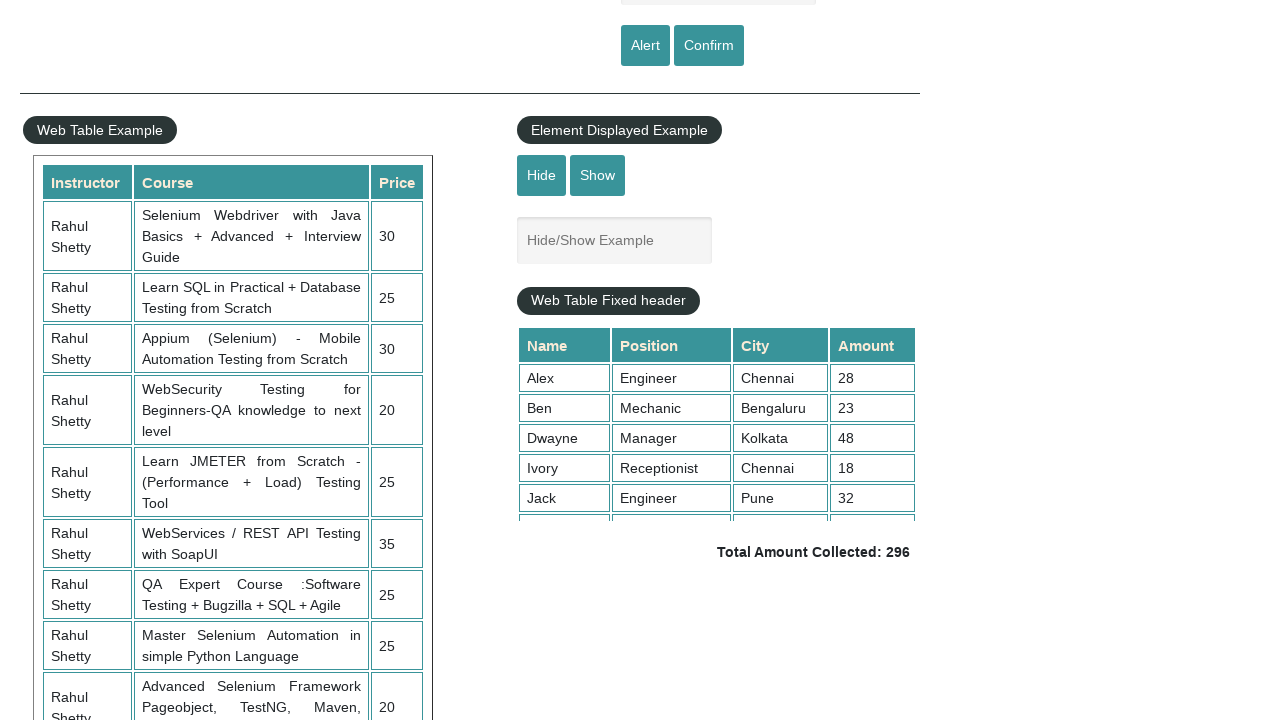

Scrolled table container down by 500 pixels
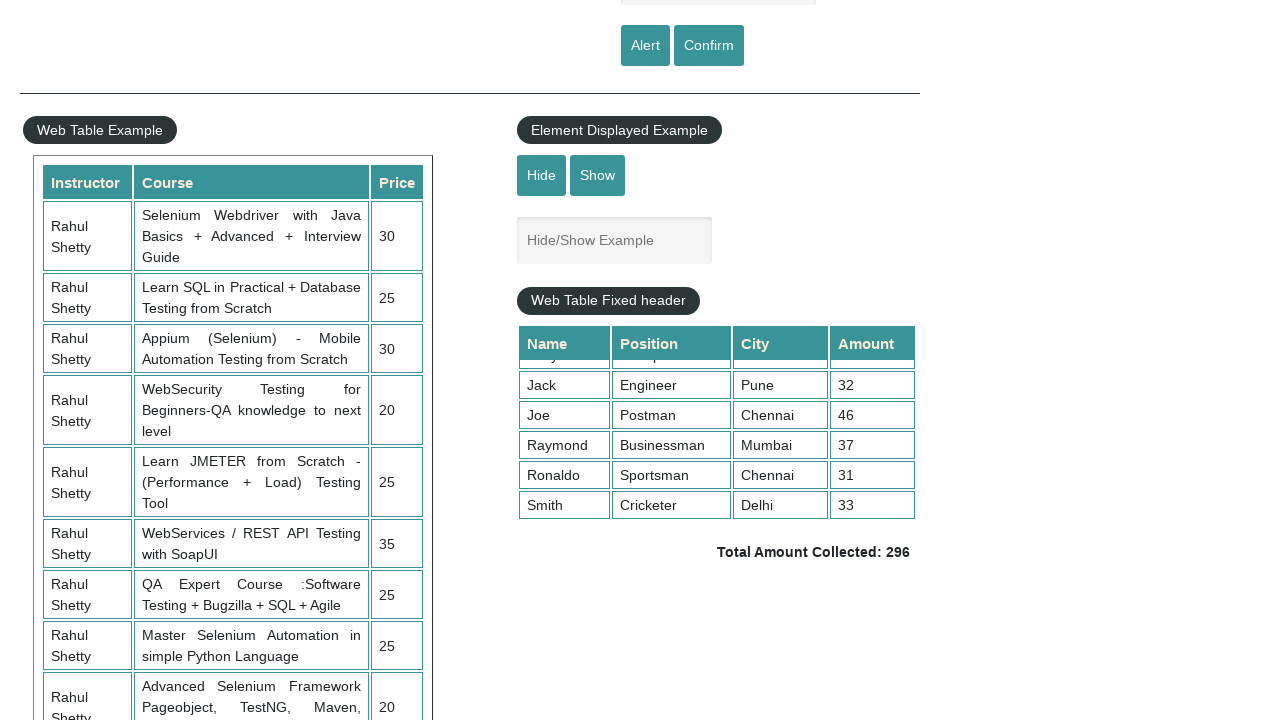

Table column values are present
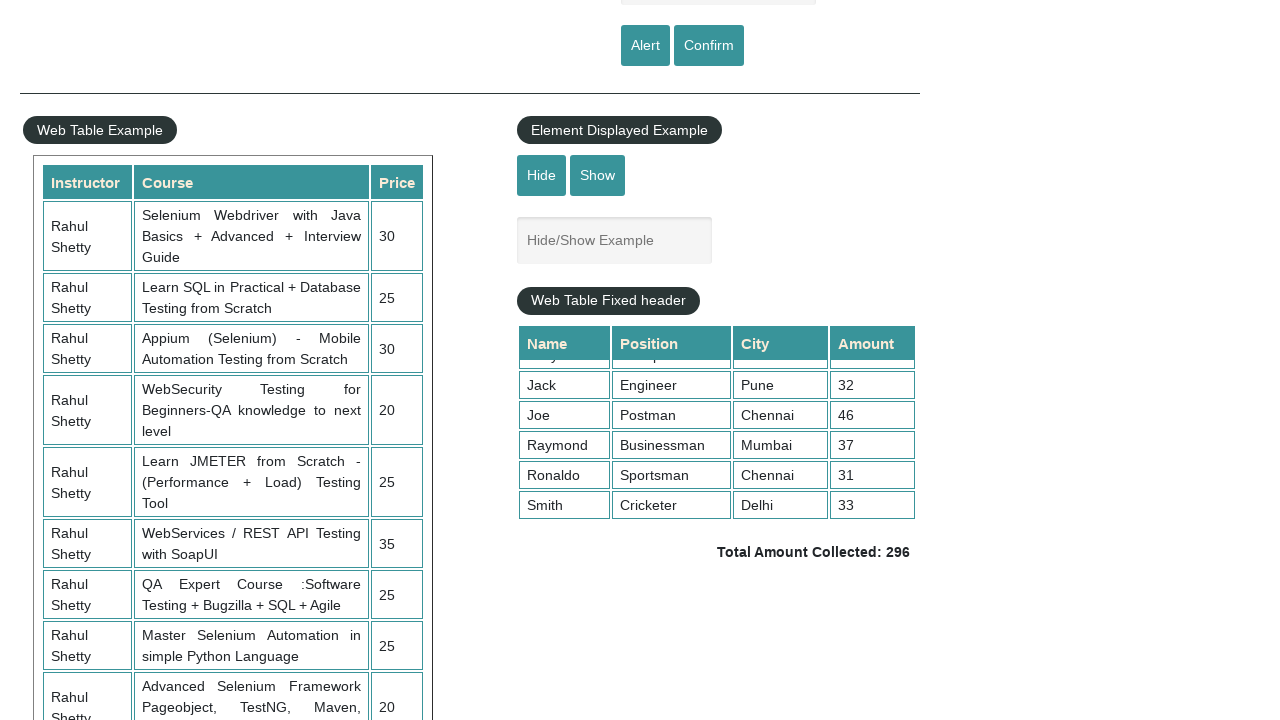

Retrieved 9 values from table column 4
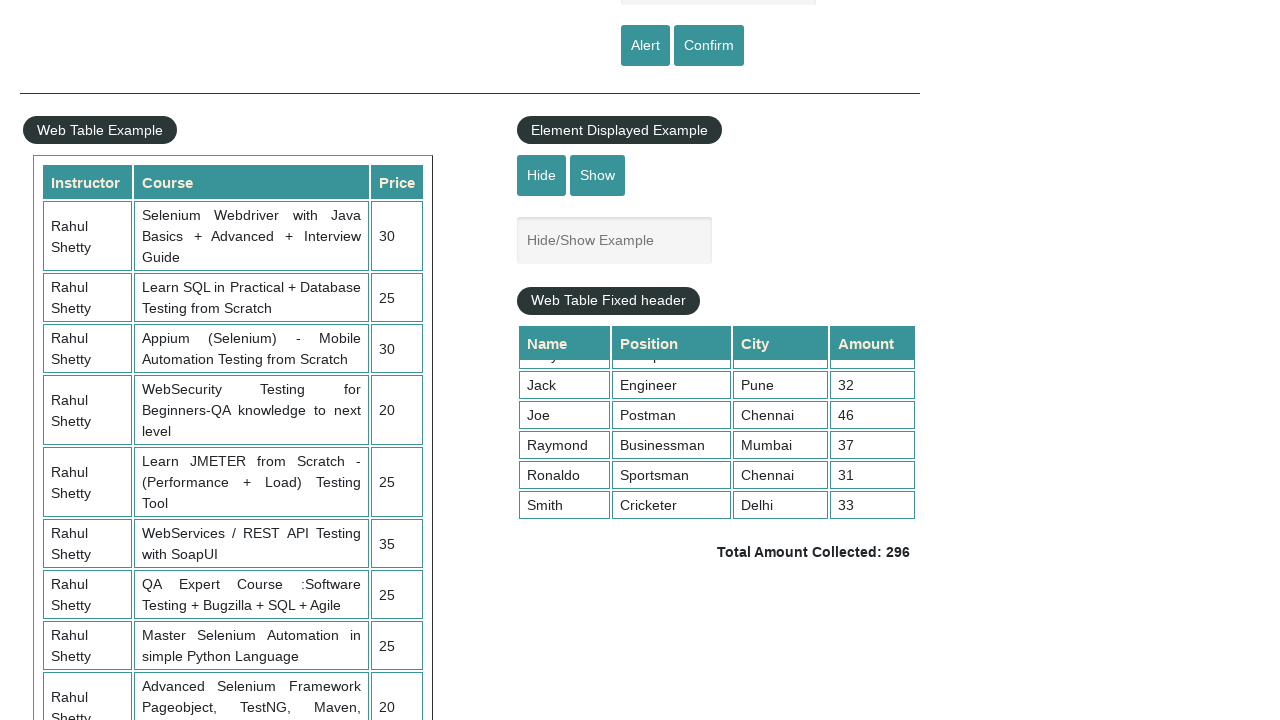

Calculated sum of table values: 296
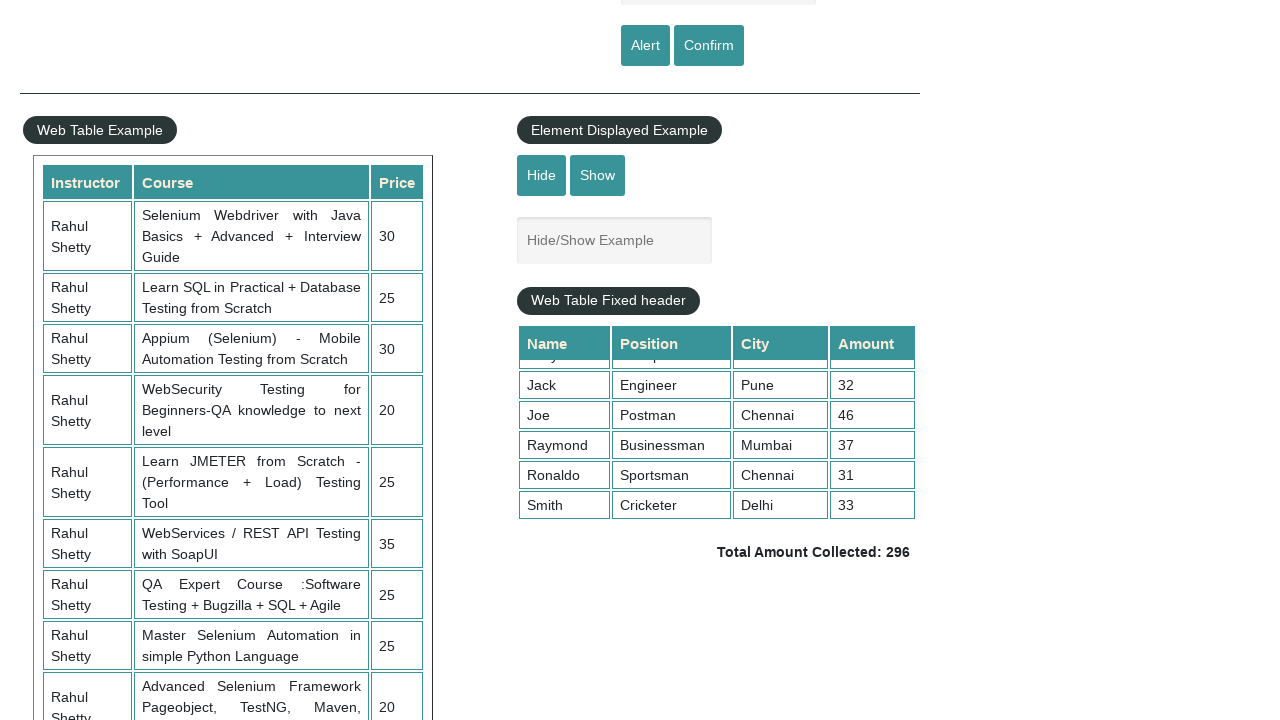

Retrieved displayed total amount text:  Total Amount Collected: 296 
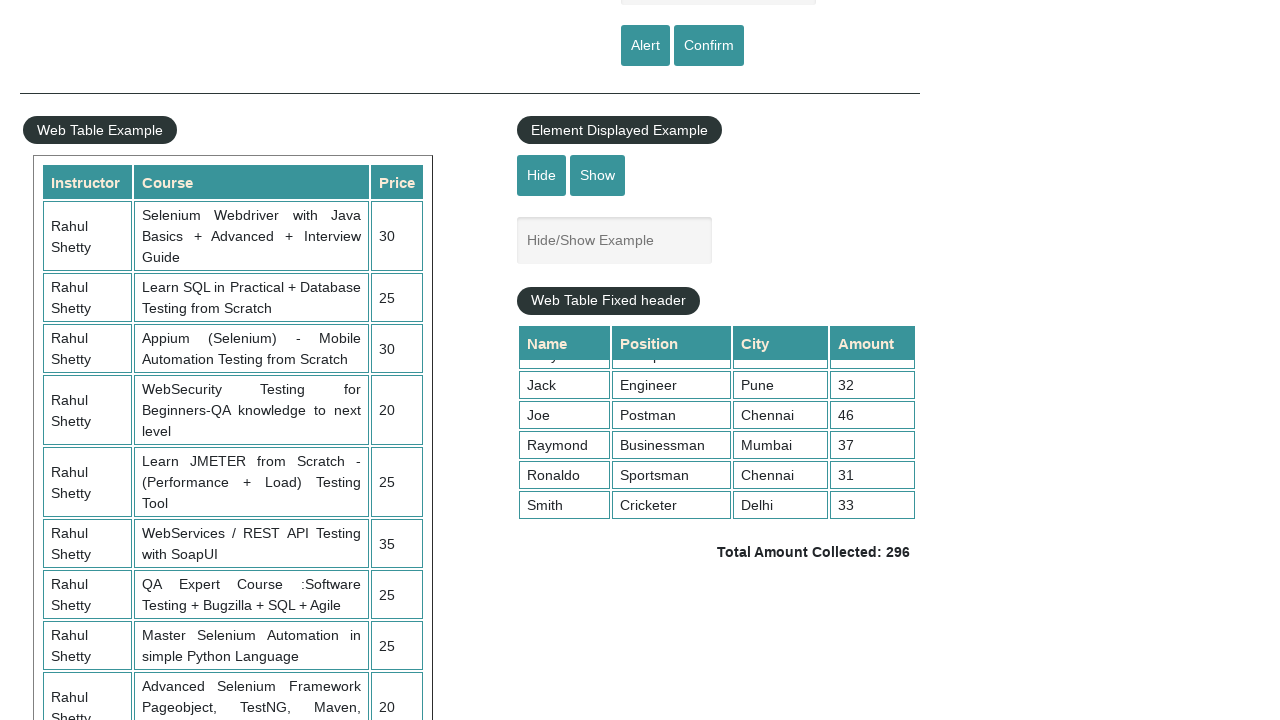

Extracted total amount value: 296
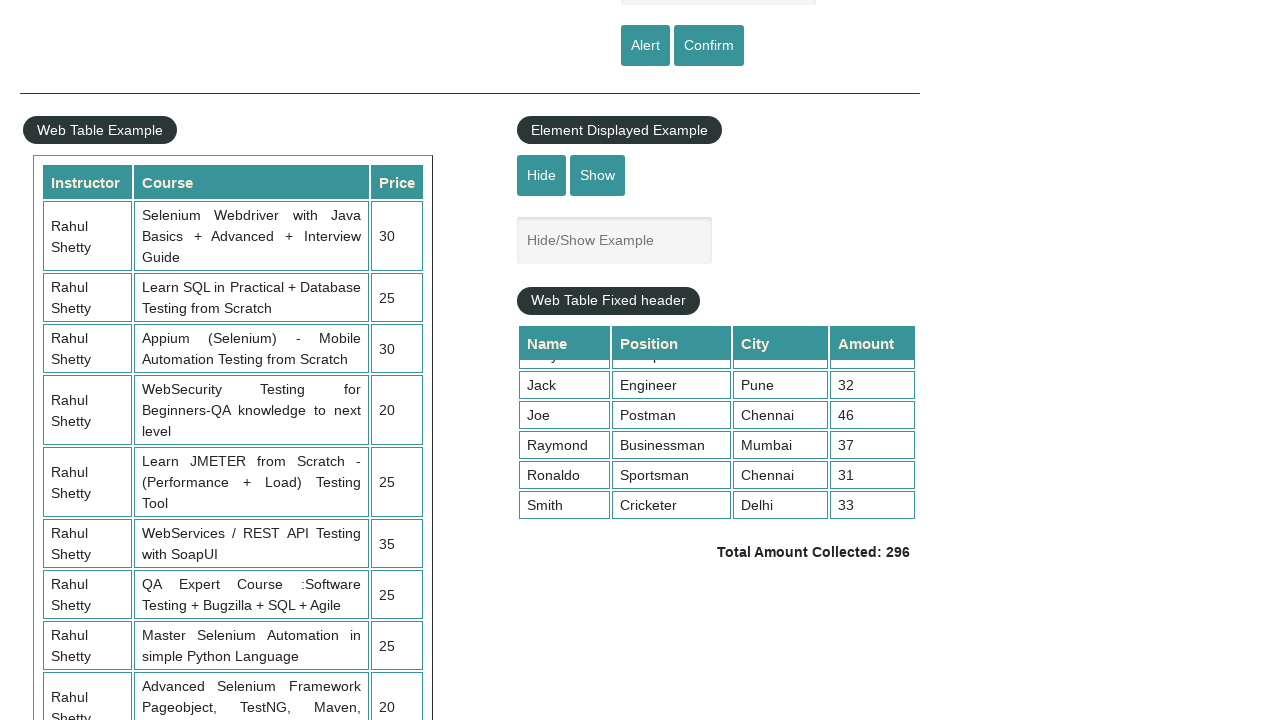

Verified sum matches displayed total: 296 == 296
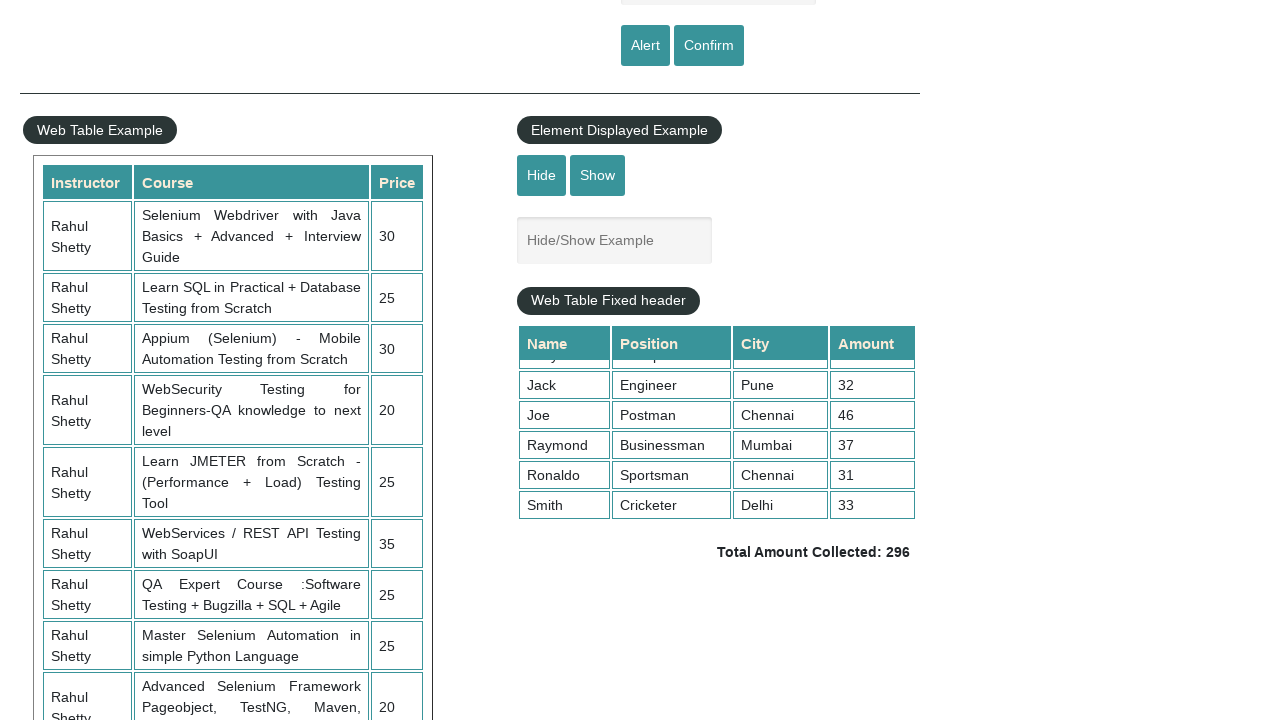

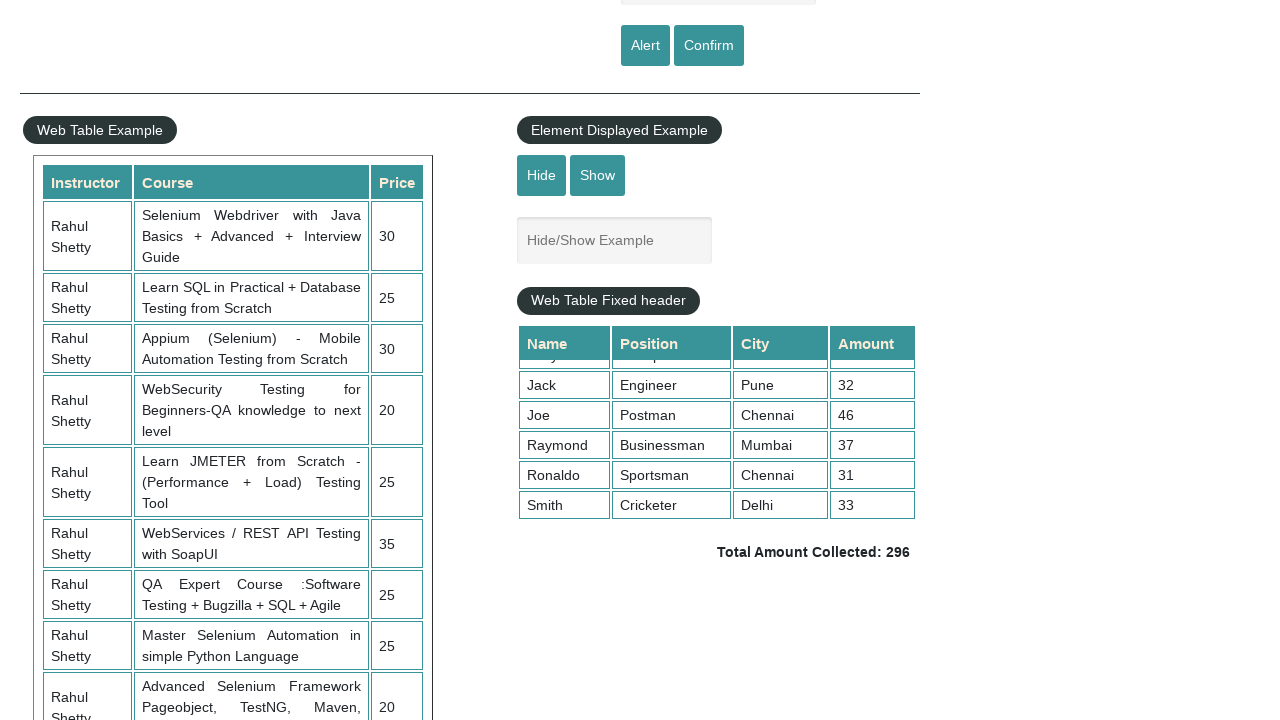